Tests clicking the Interactions card on the DemoQA homepage and verifies navigation to the Interactions page

Starting URL: https://demoqa.com/

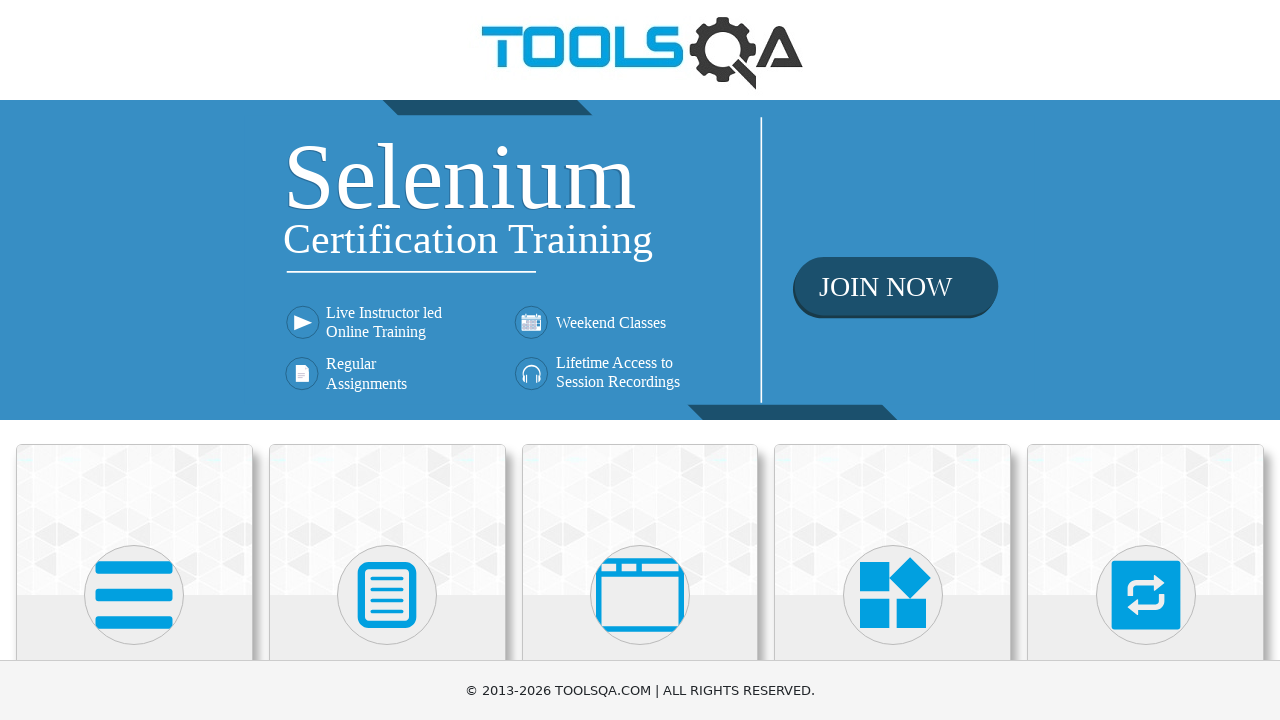

Page fully loaded (DOM content loaded)
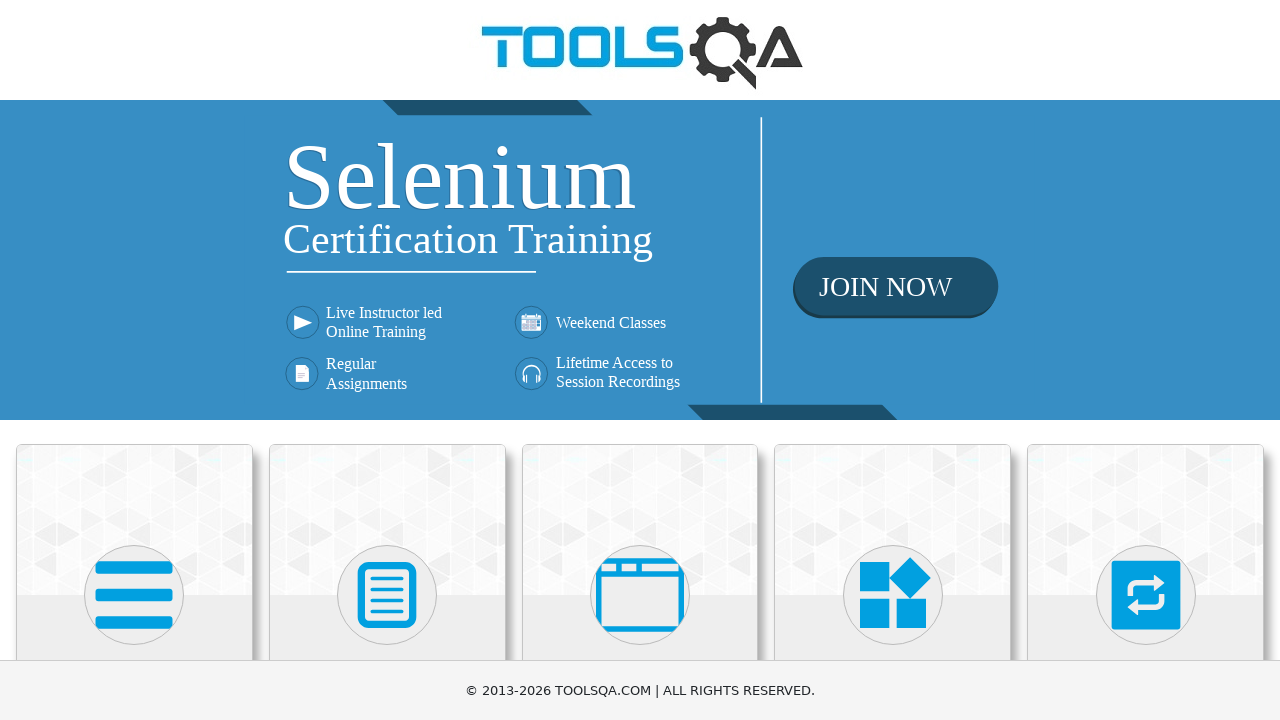

Scrolled down 300 pixels to make cards visible
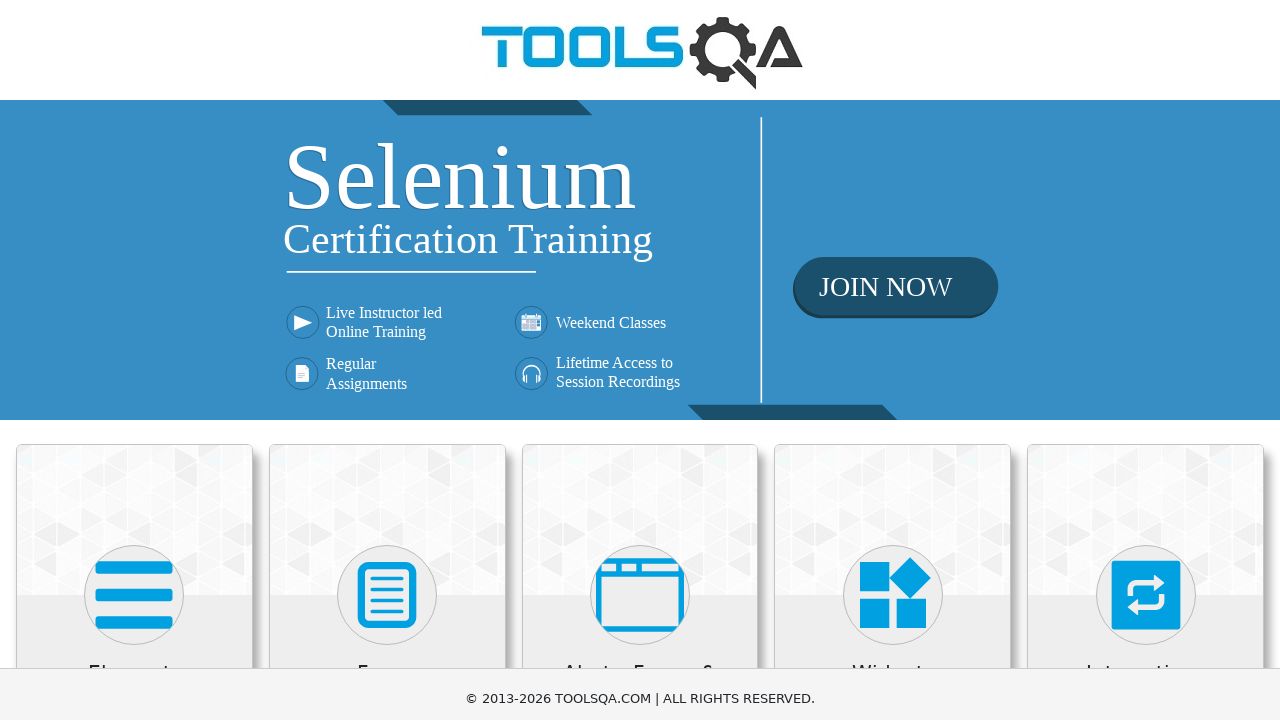

Clicked on the Interactions card at (1146, 377) on div.card-body:has-text('Interactions')
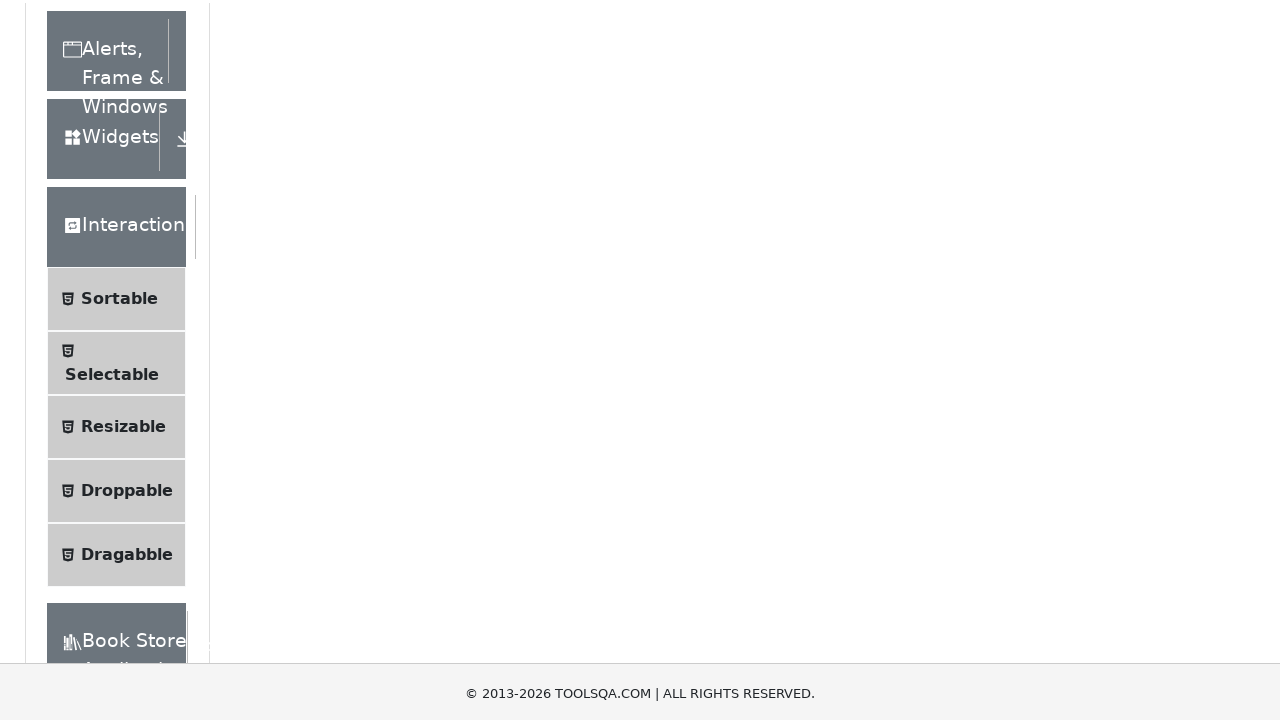

Successfully navigated to Interactions page
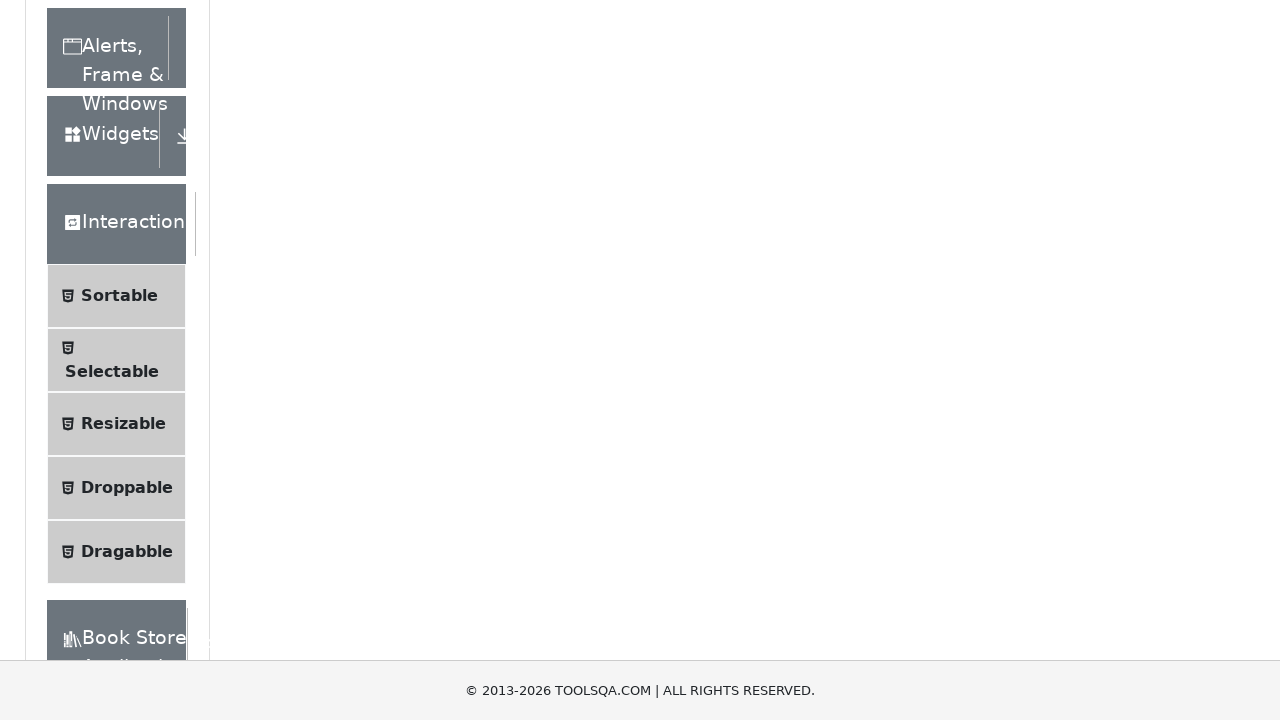

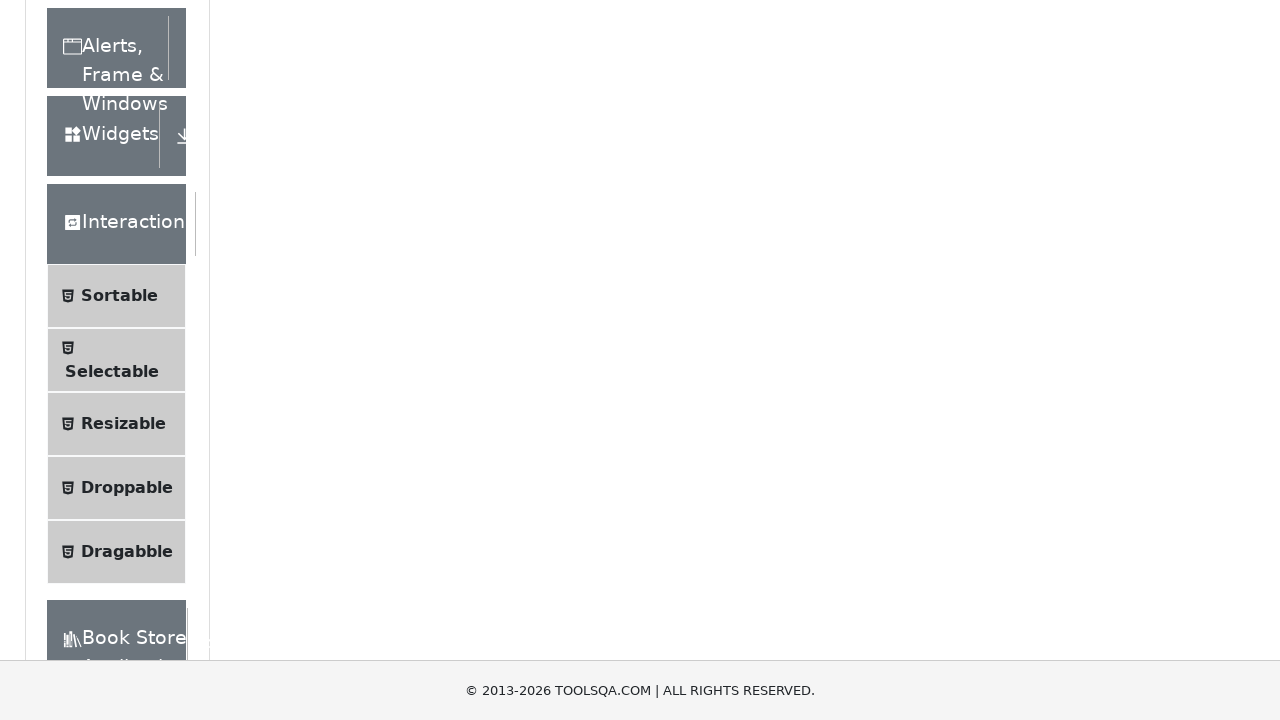